Tests checkbox functionality by clicking multiple checkboxes on a practice page

Starting URL: https://practice.cydeo.com/checkboxes

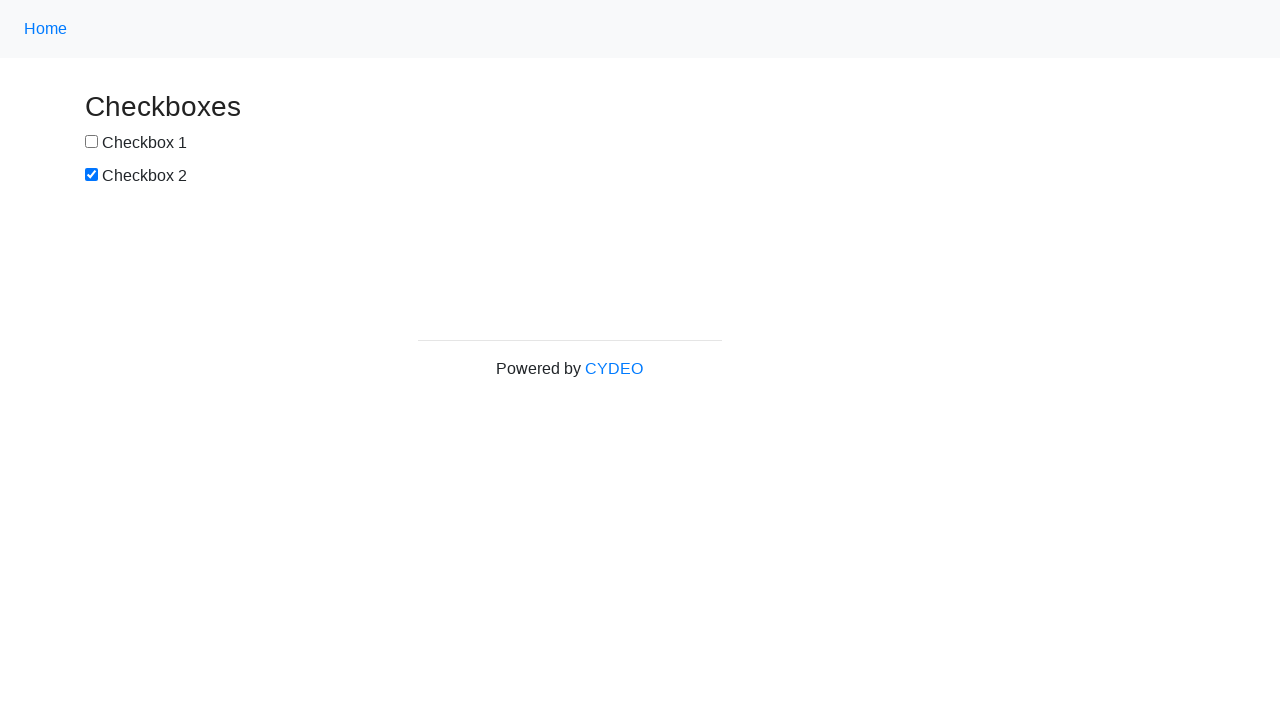

Clicked the first checkbox at (92, 142) on input[name='checkbox1']
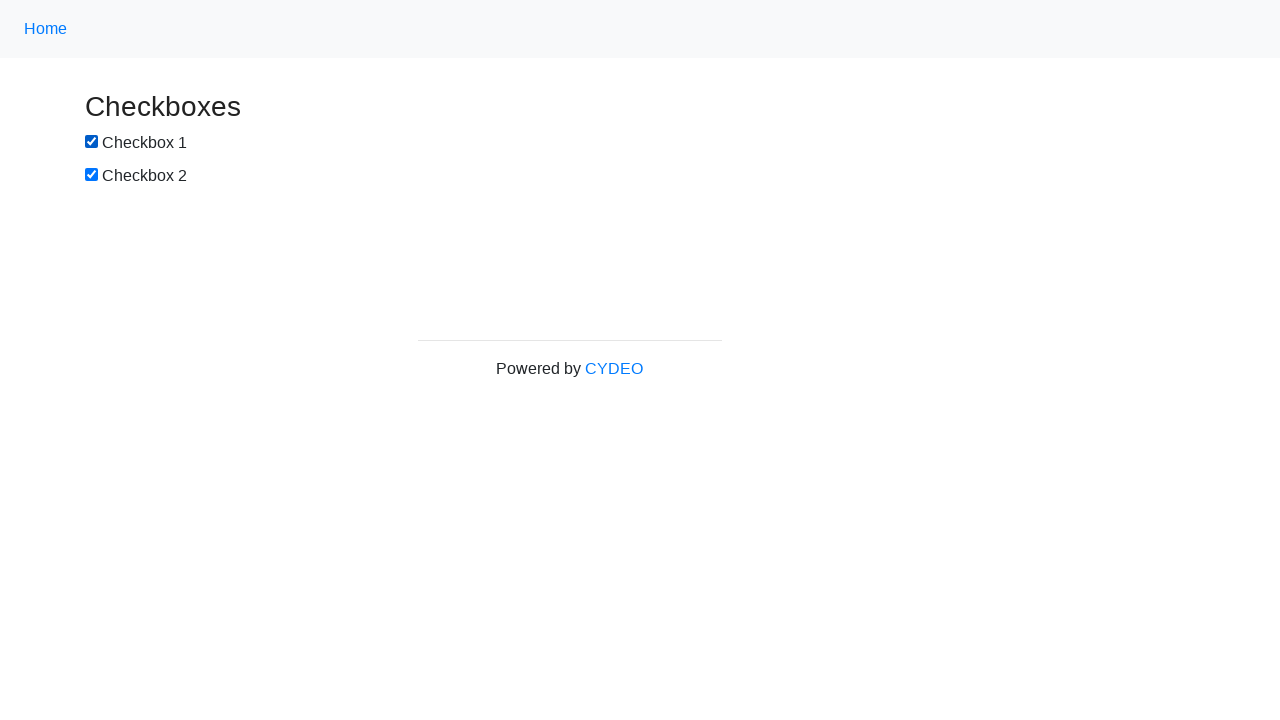

Located all checkboxes on the page
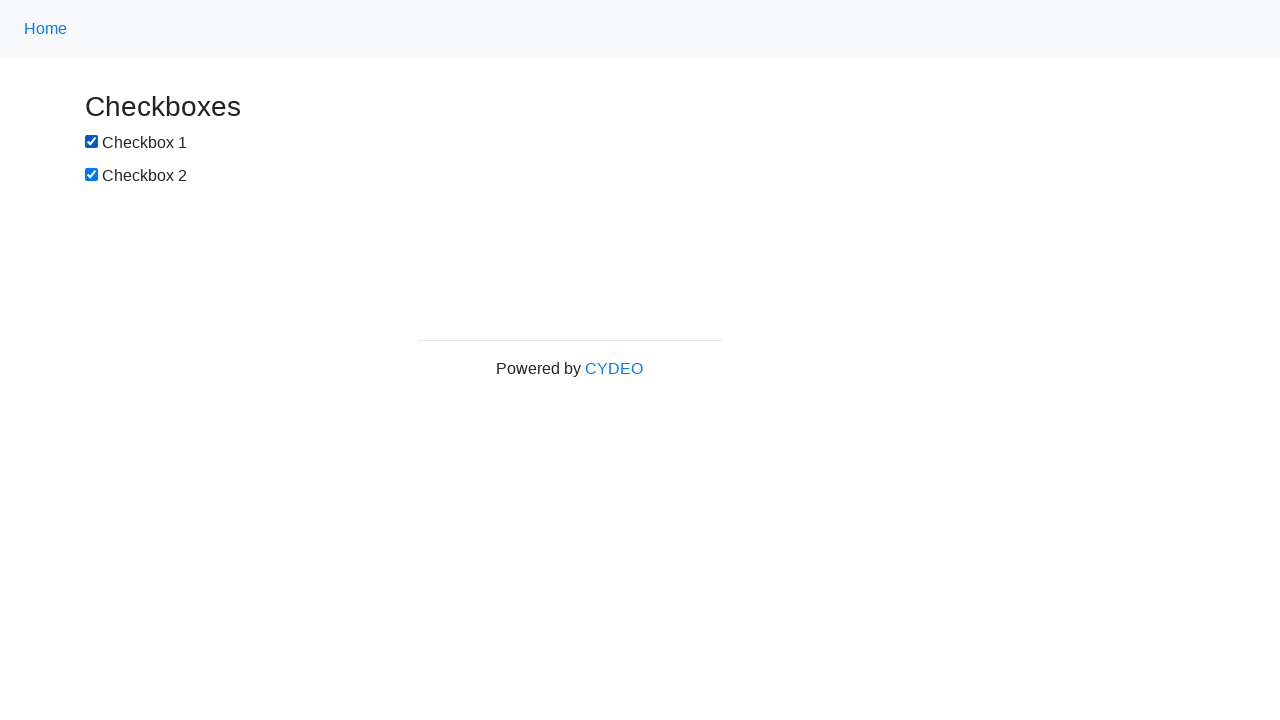

Clicked the second checkbox using index at (92, 175) on input[type='checkbox'] >> nth=1
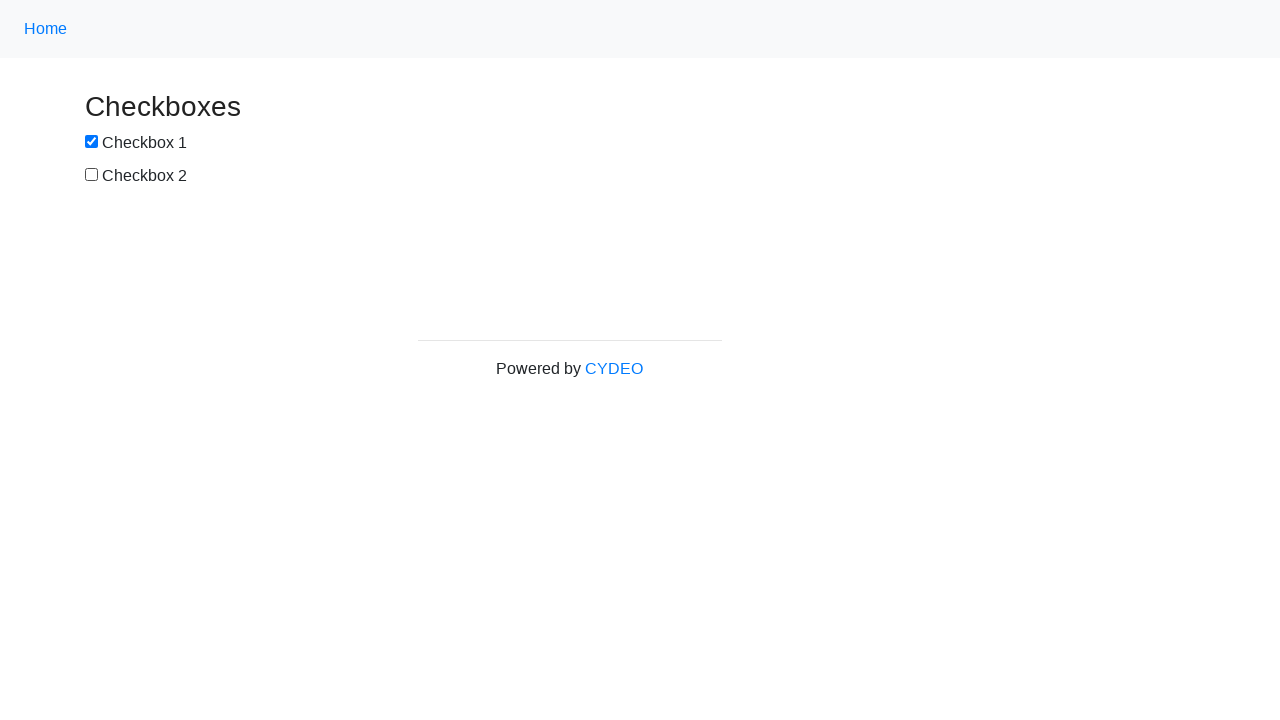

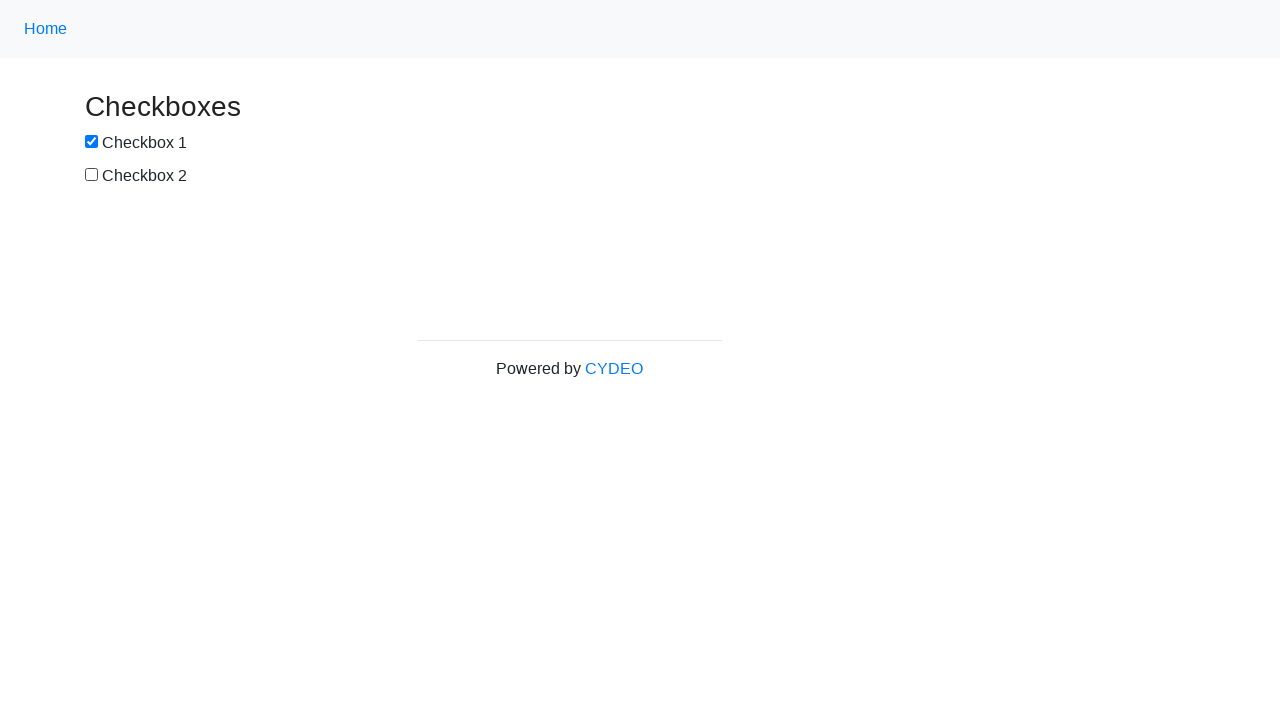